Tests interaction with overlapped elements by navigating to the overlapped element page, filling in ID and name fields, and scrolling to make the name field visible

Starting URL: http://uitestingplayground.com/home

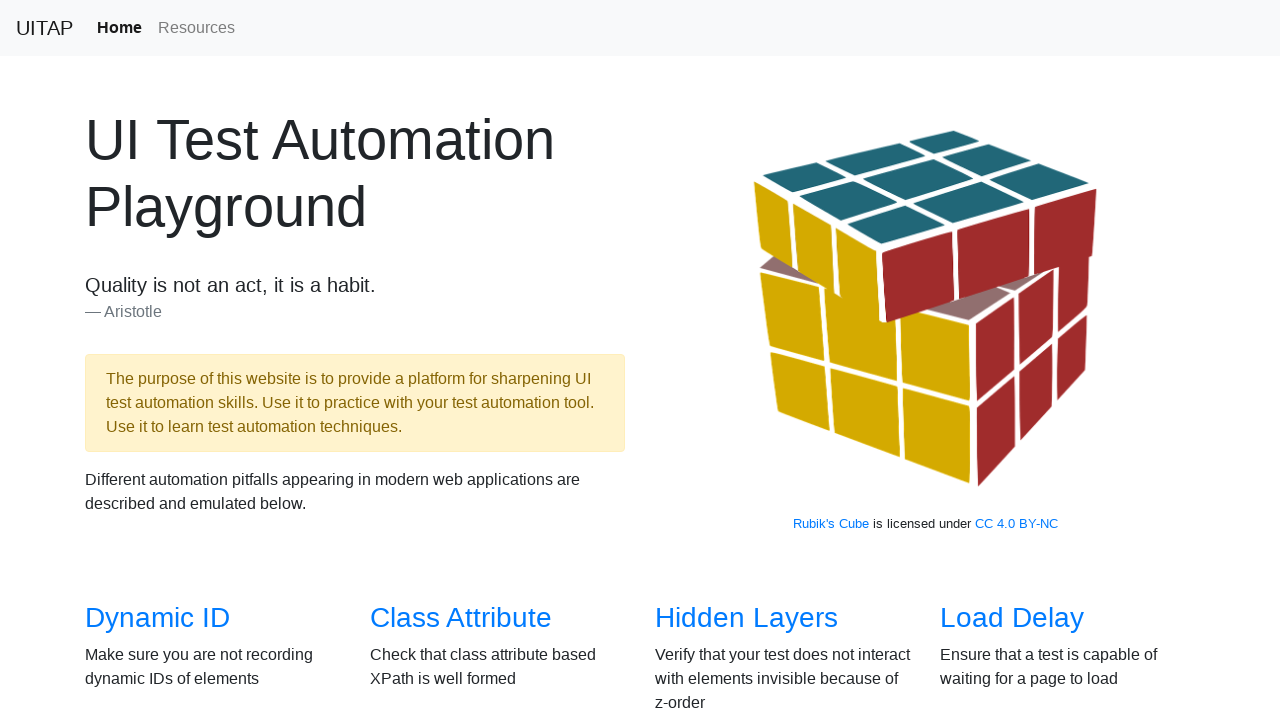

Navigated to UITestingPlayground home page
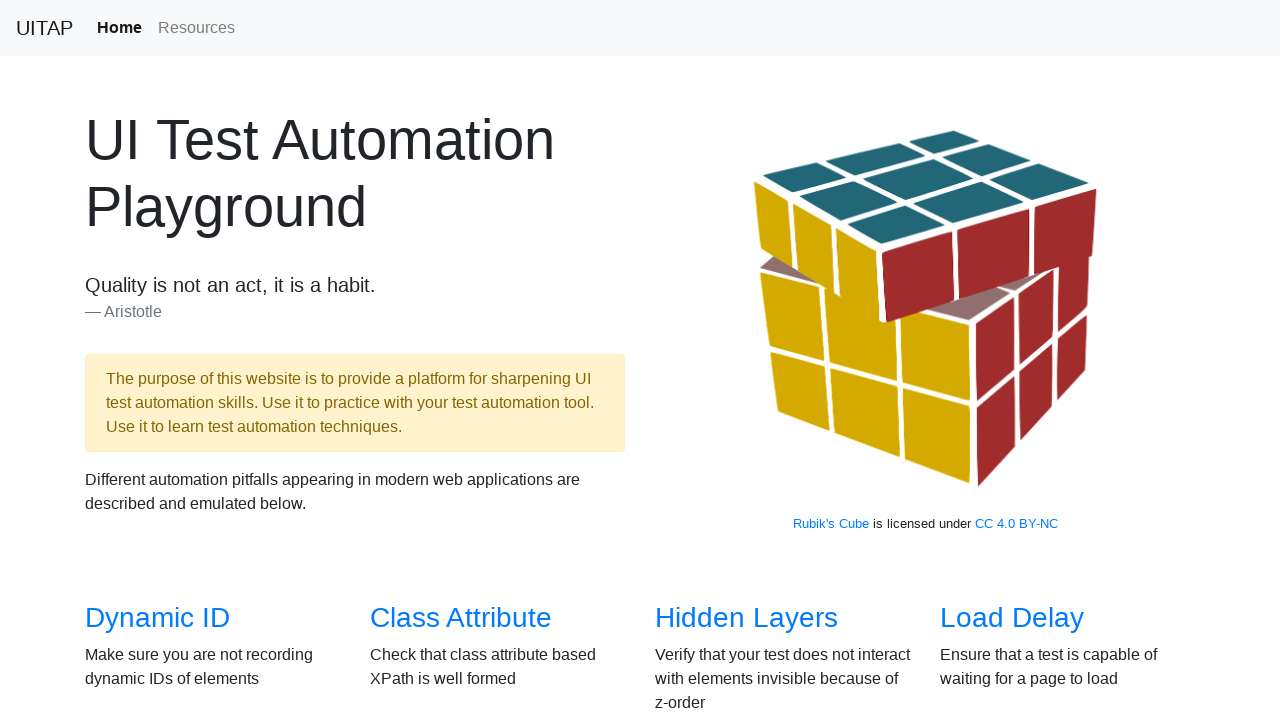

Clicked on Overlapped Element link at (158, 386) on xpath=//a[normalize-space()='Overlapped Element']
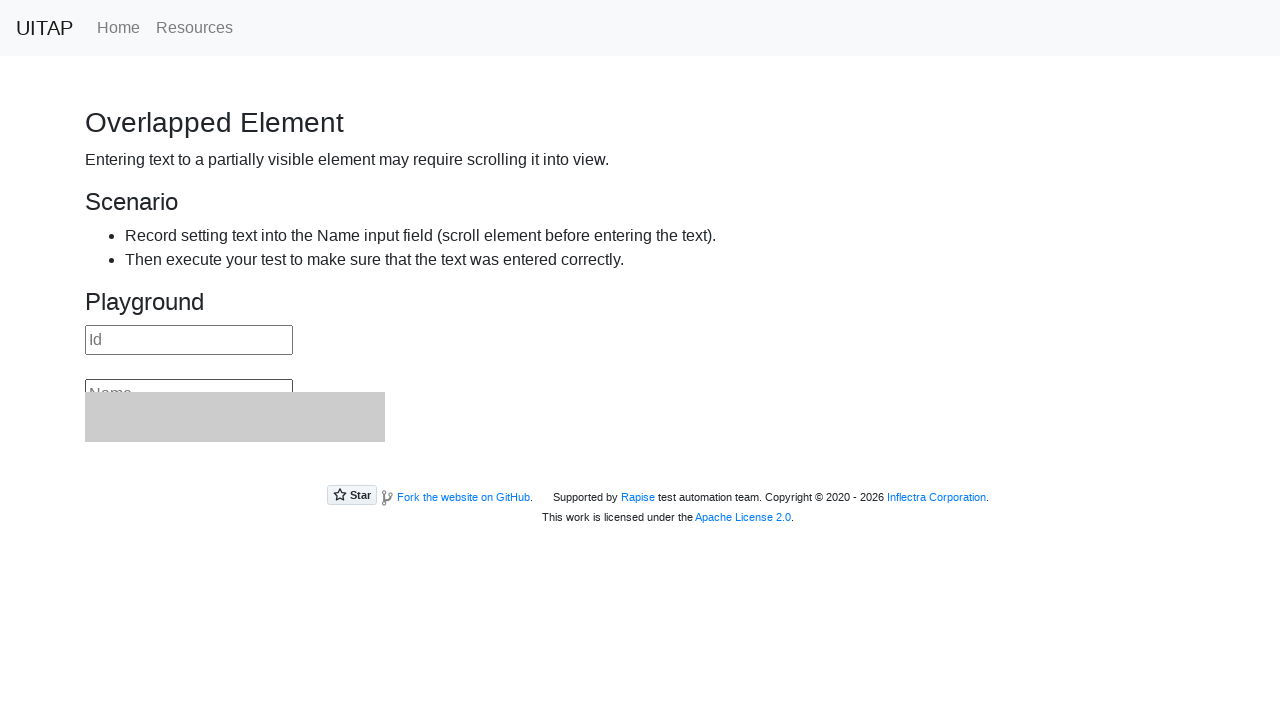

Filled ID field with '3708' on input#id
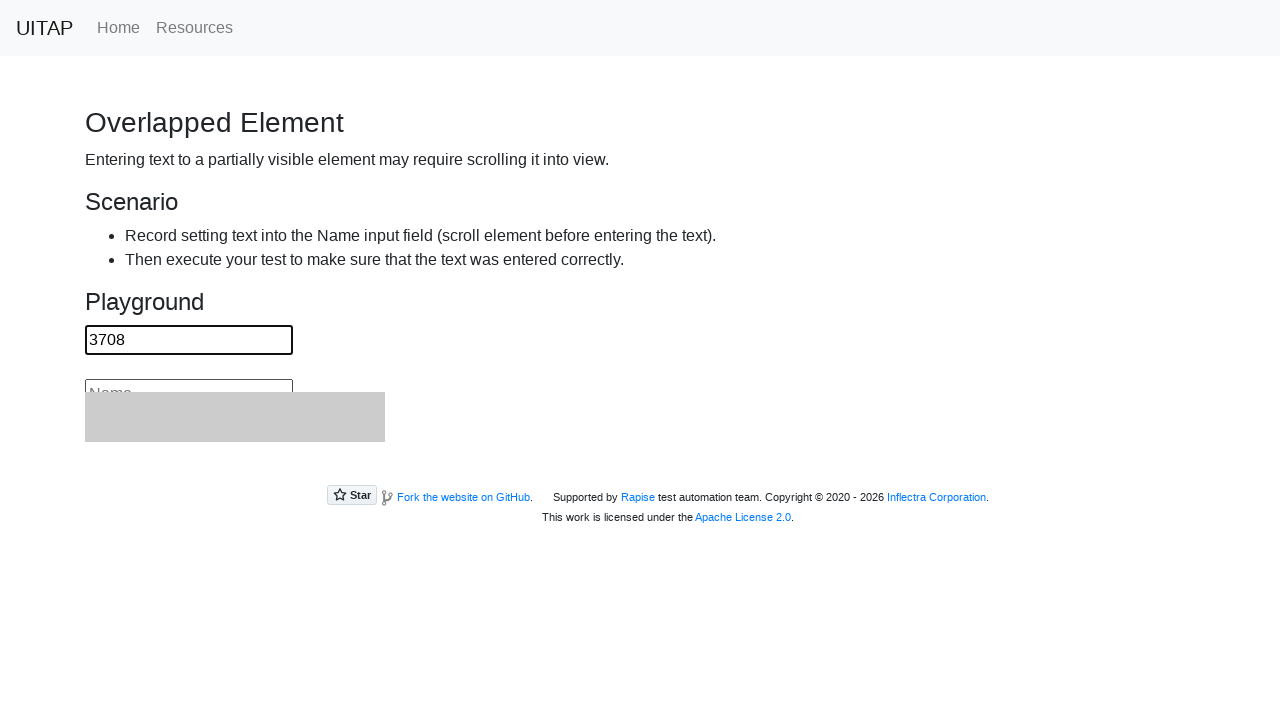

Scrolled to make name field visible
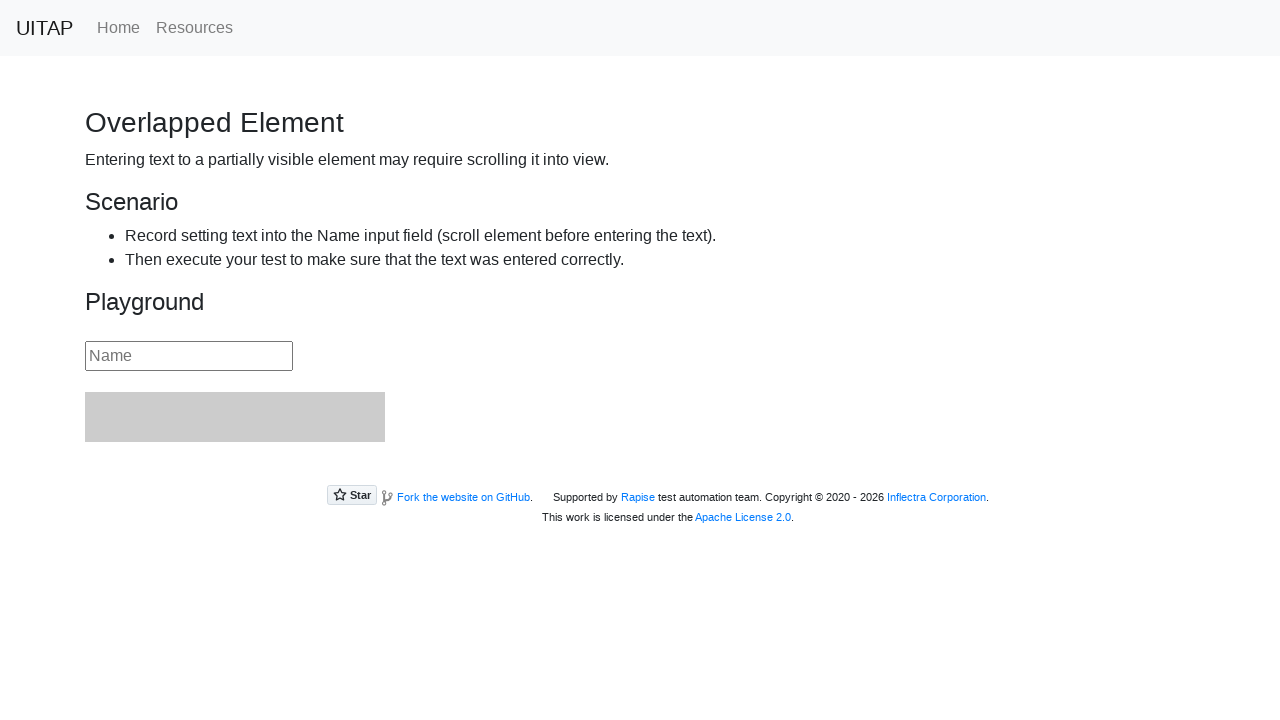

Filled name field with 'NameTest' on input#name
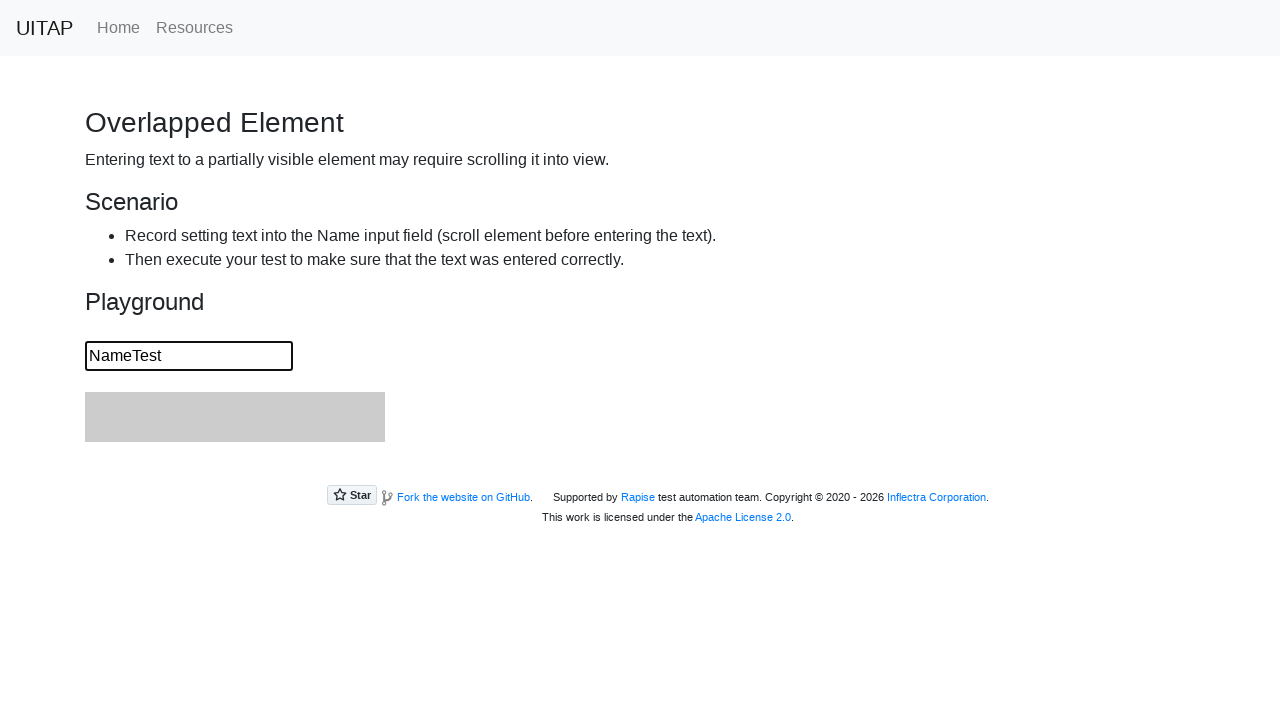

Verified that name field is visible
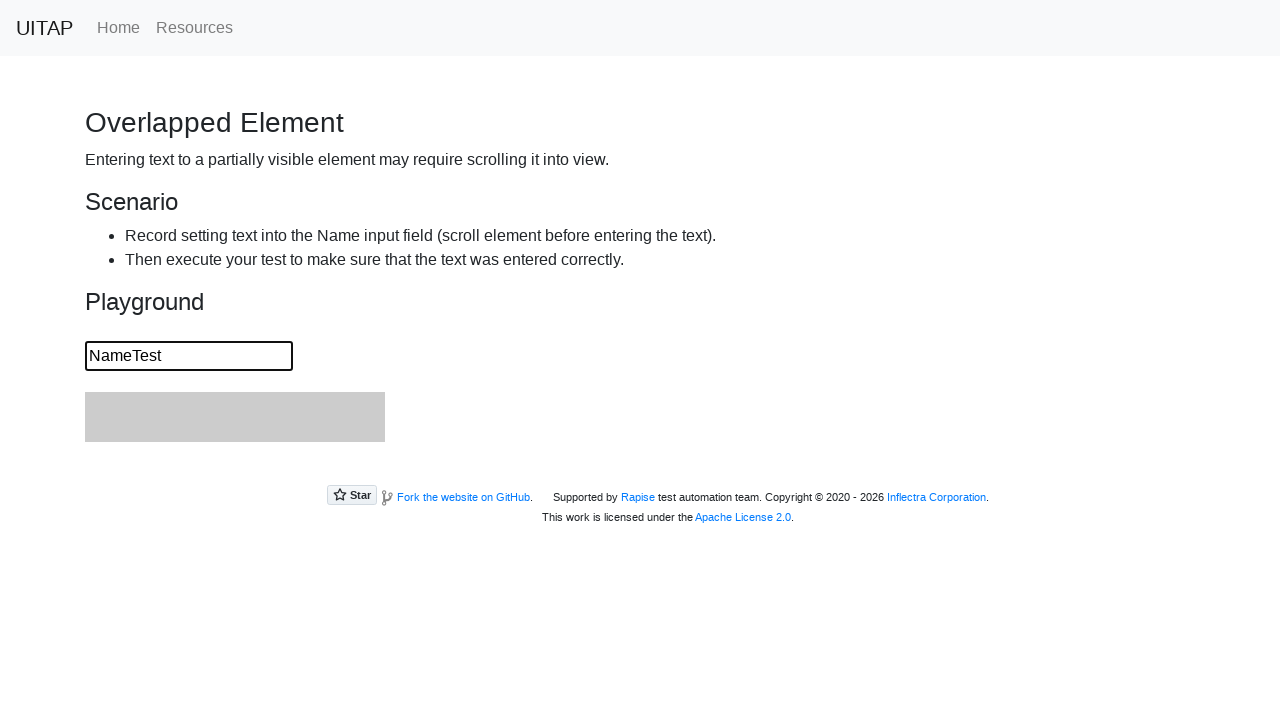

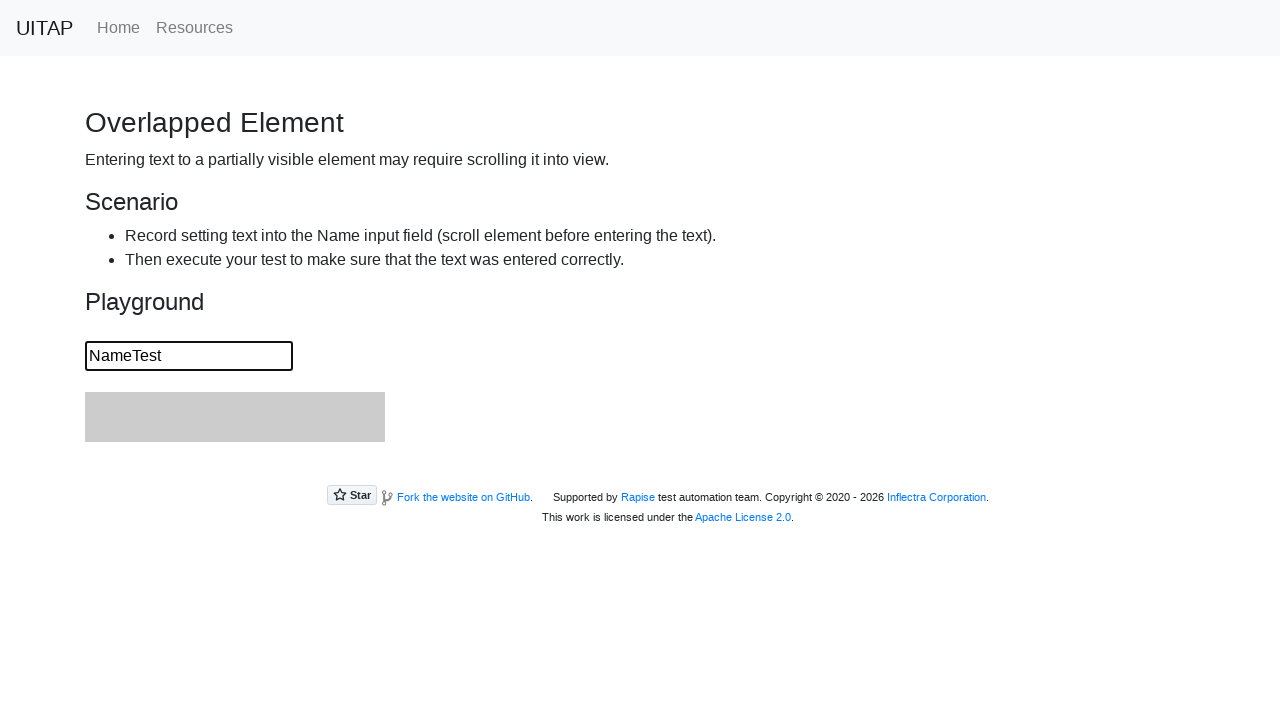